Tests navigation on the TestNG website by waiting for the Table of Contents to load and clicking on the third link in the TOC.

Starting URL: https://testng.org/

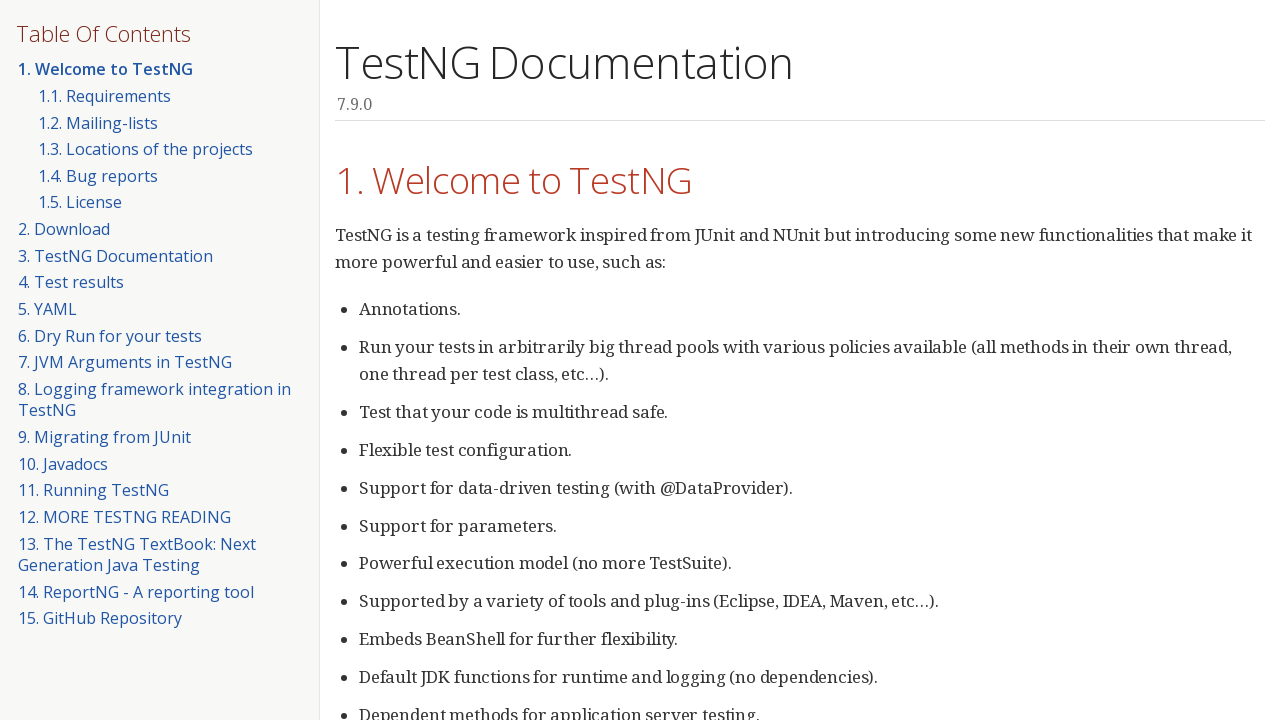

Table of Contents element became visible
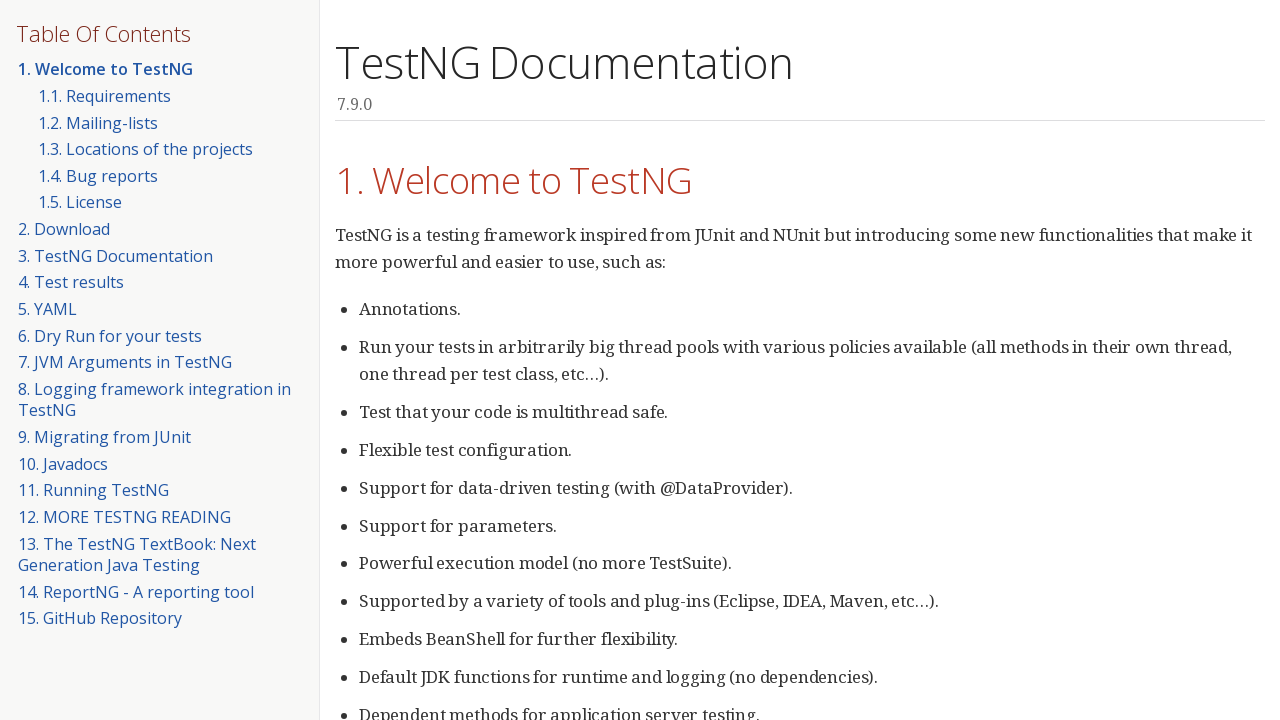

Links within Table of Contents loaded
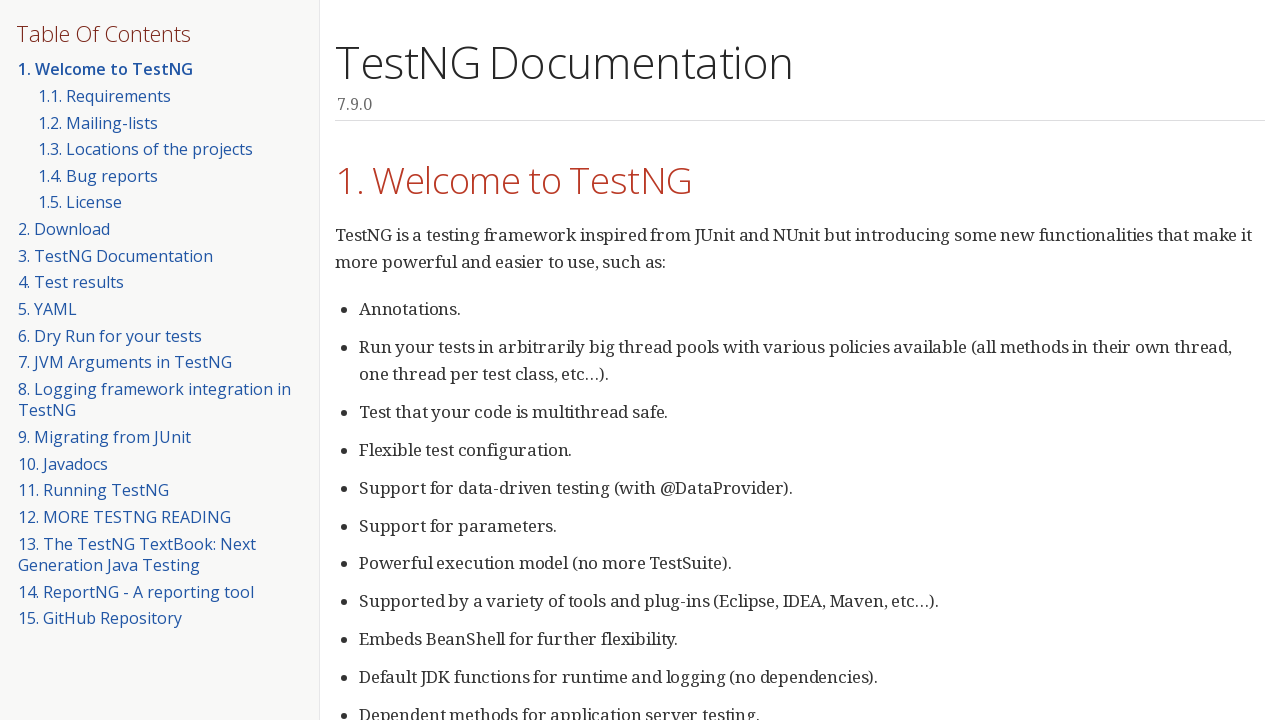

Clicked on the third link in the Table of Contents at (146, 149) on xpath=//div[@id='toc']//ul//li[3]//a
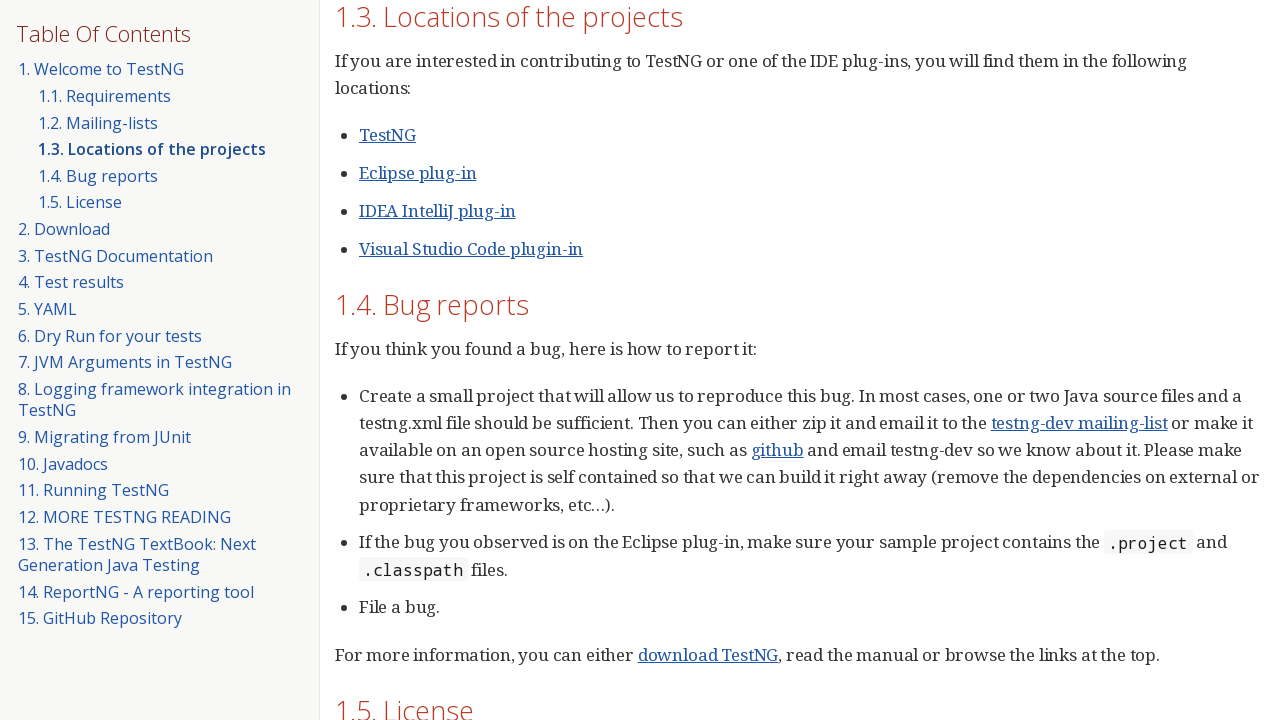

Page navigation completed and DOM content loaded
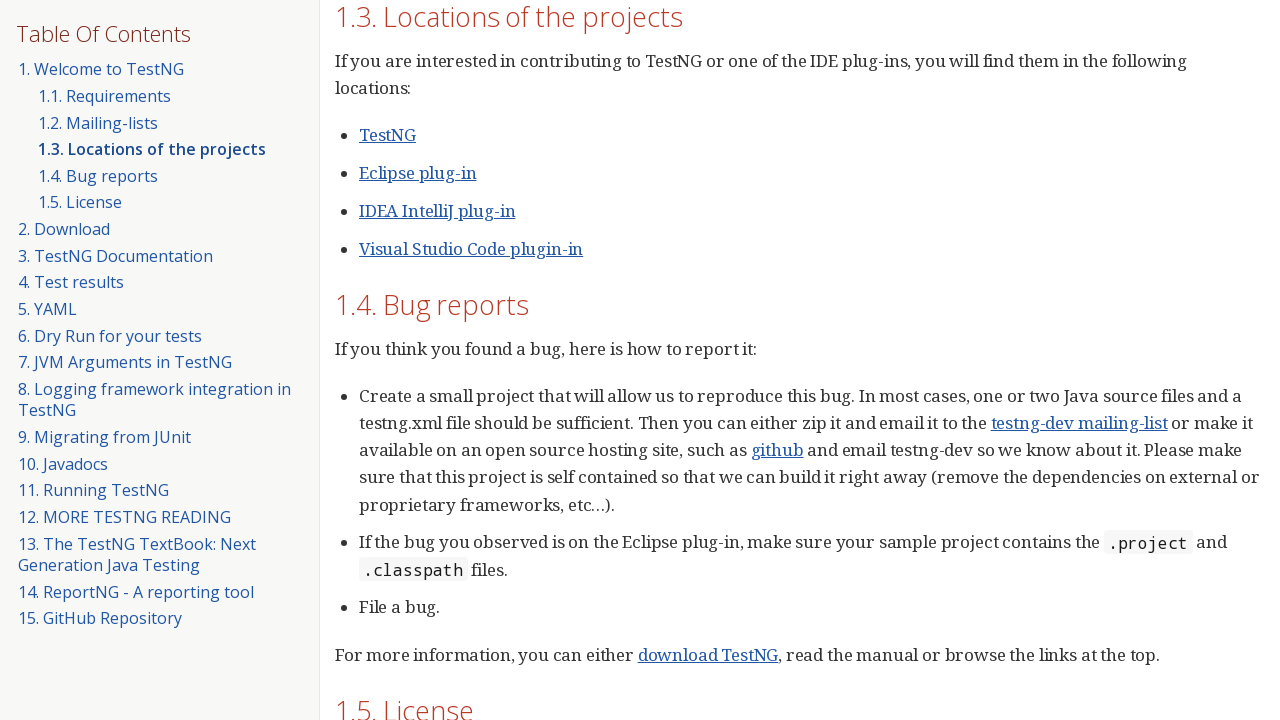

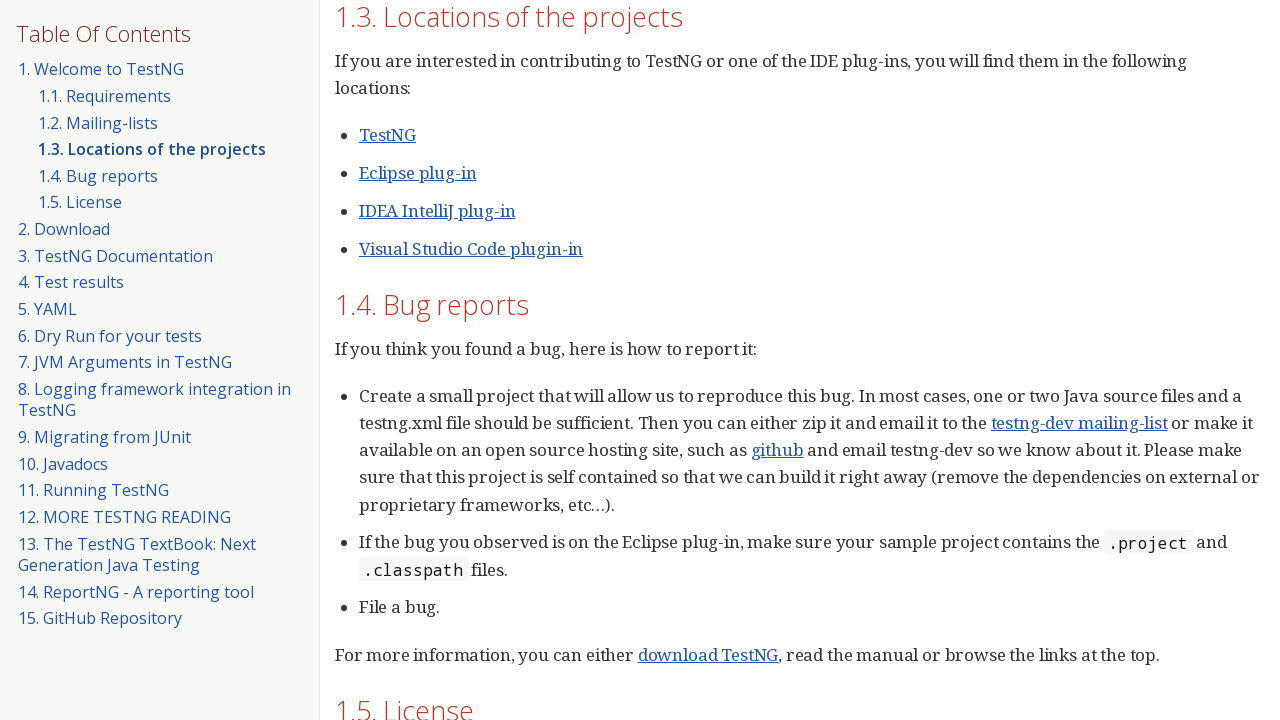